Finds and lists all links in the footer section

Starting URL: https://rahulshettyacademy.com/AutomationPractice/

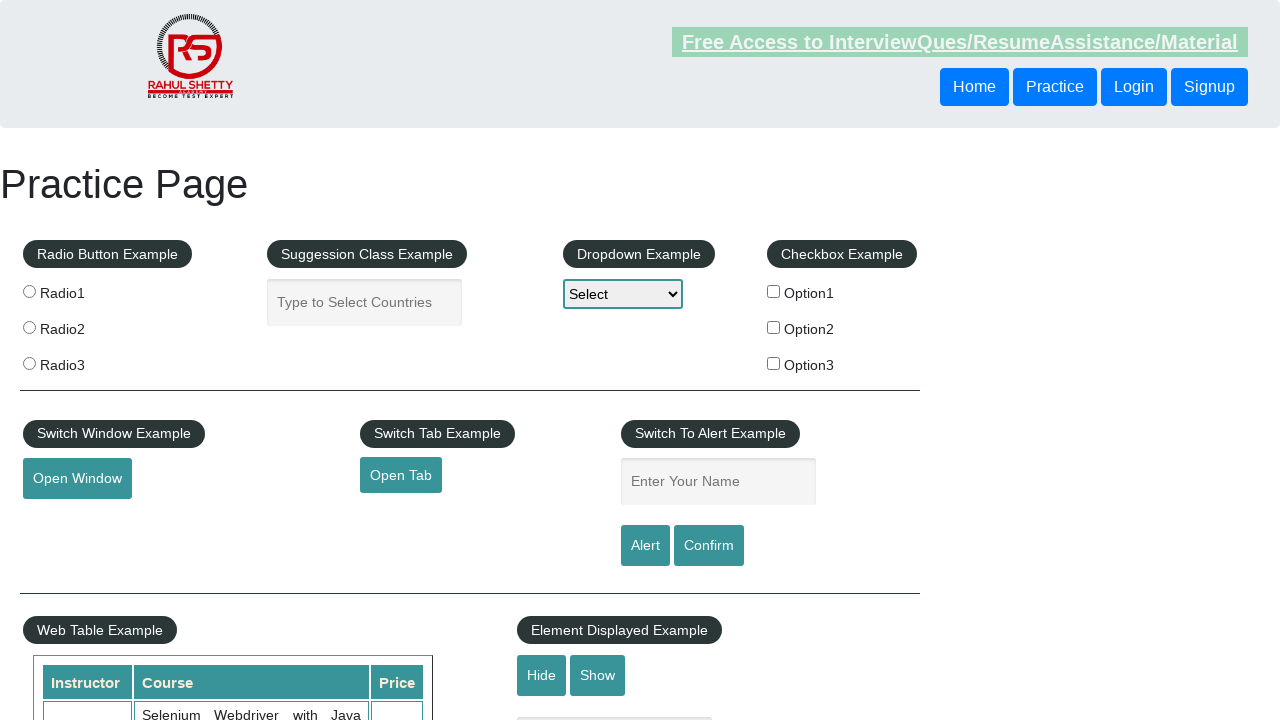

Located all footer links in the footer section
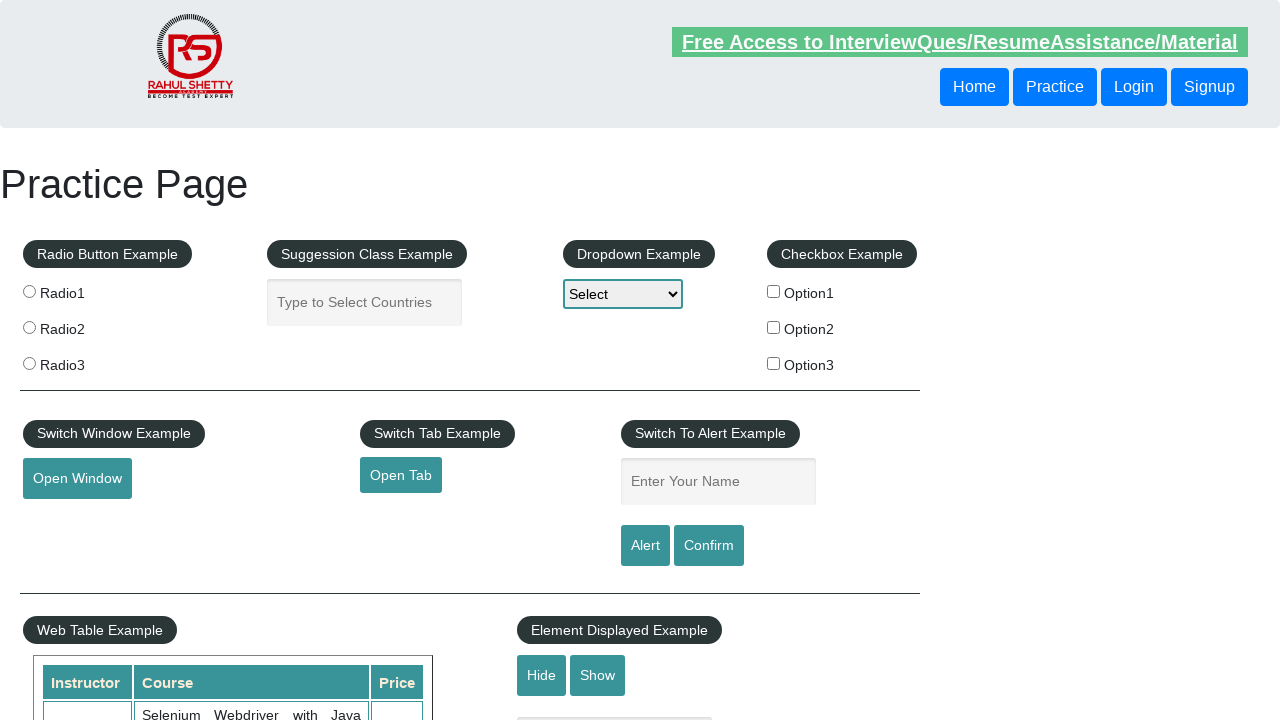

Retrieved text content from footer link: 'REST API'
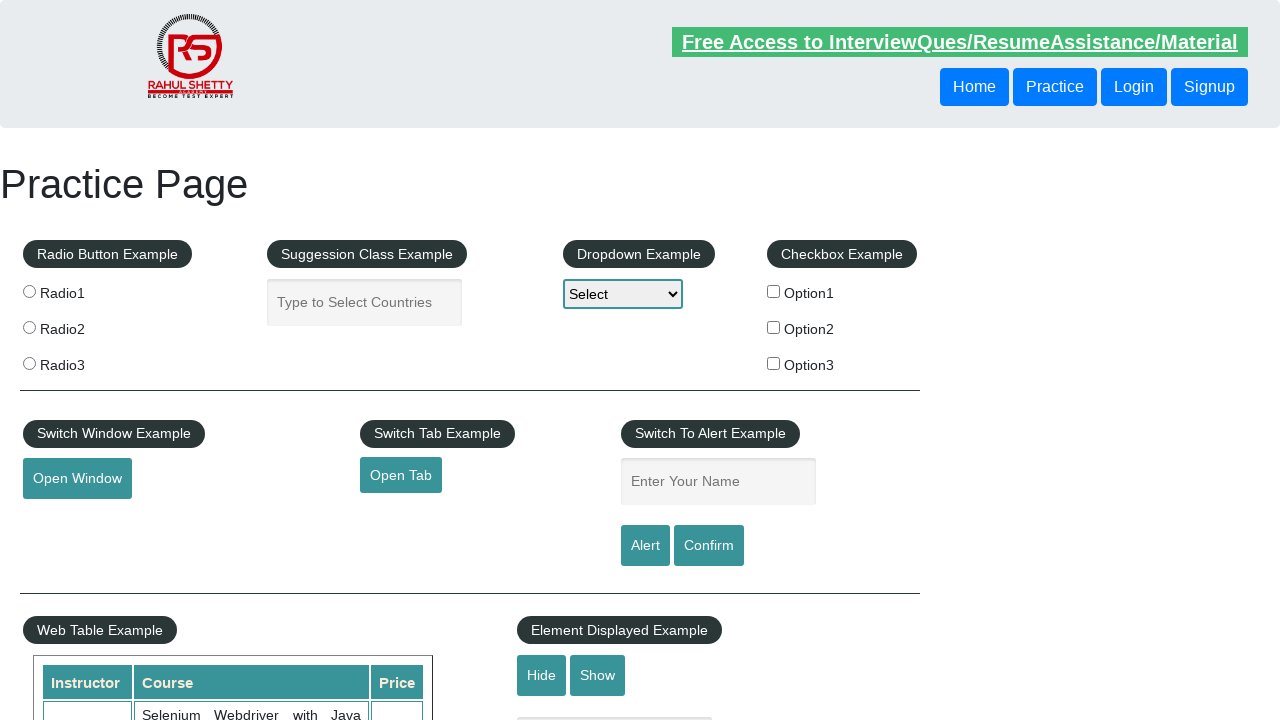

Retrieved text content from footer link: 'SoapUI'
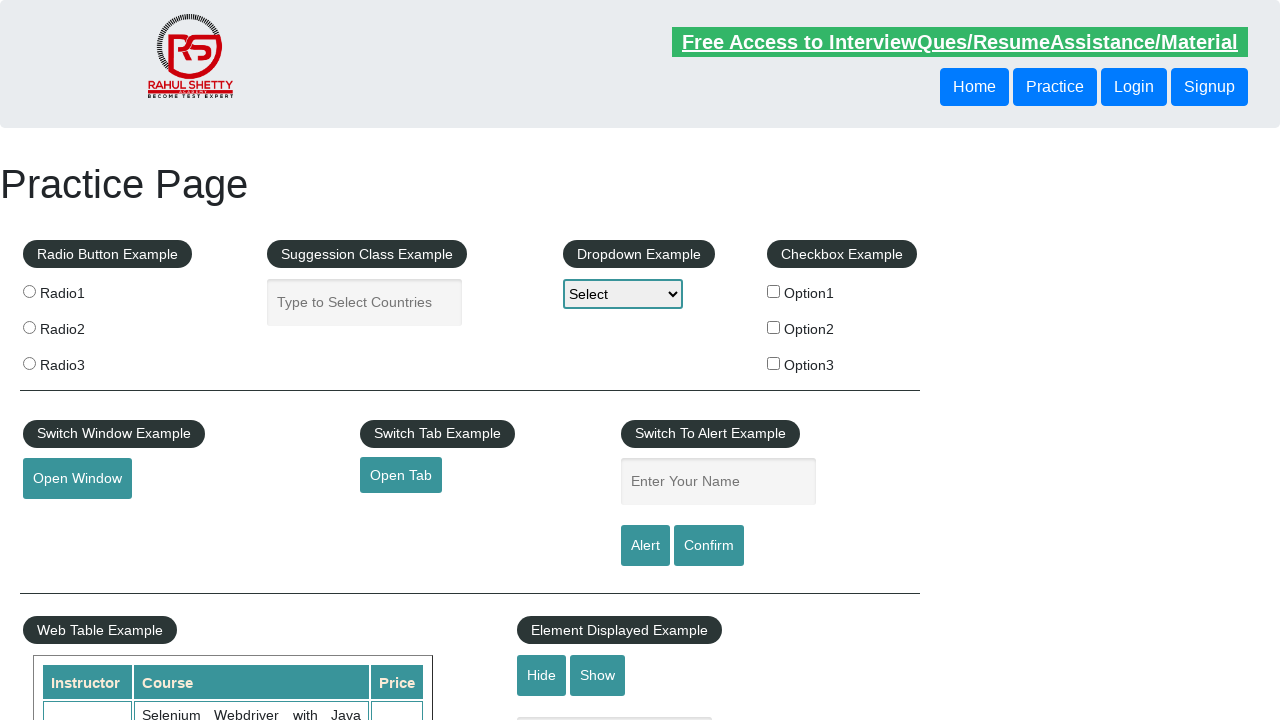

Retrieved text content from footer link: 'Appium'
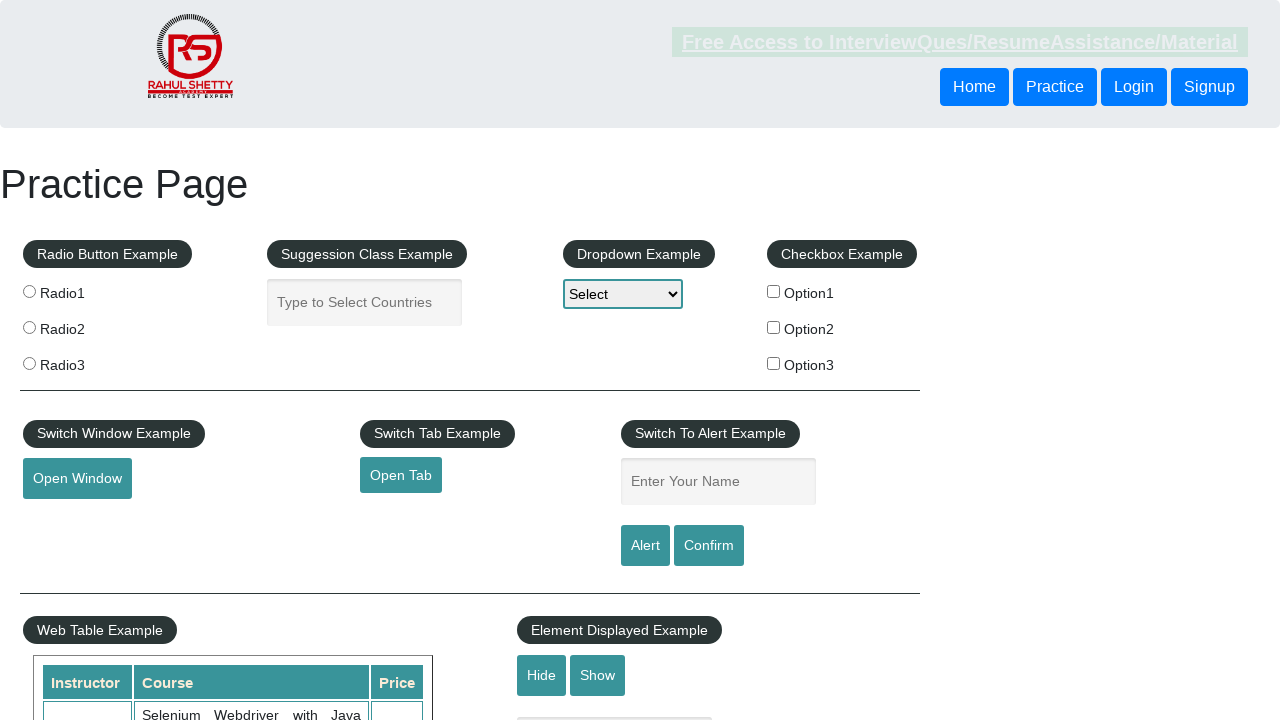

Retrieved text content from footer link: 'JMeter'
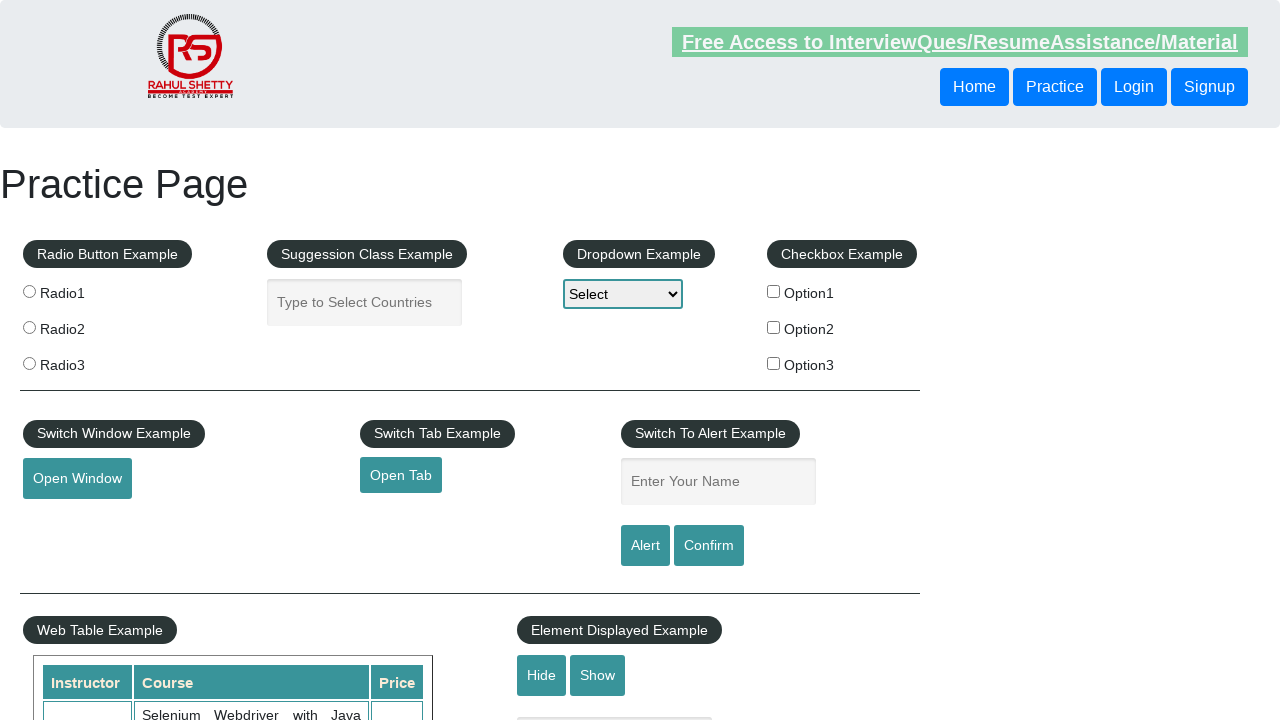

Retrieved text content from footer link: 'Broken Link'
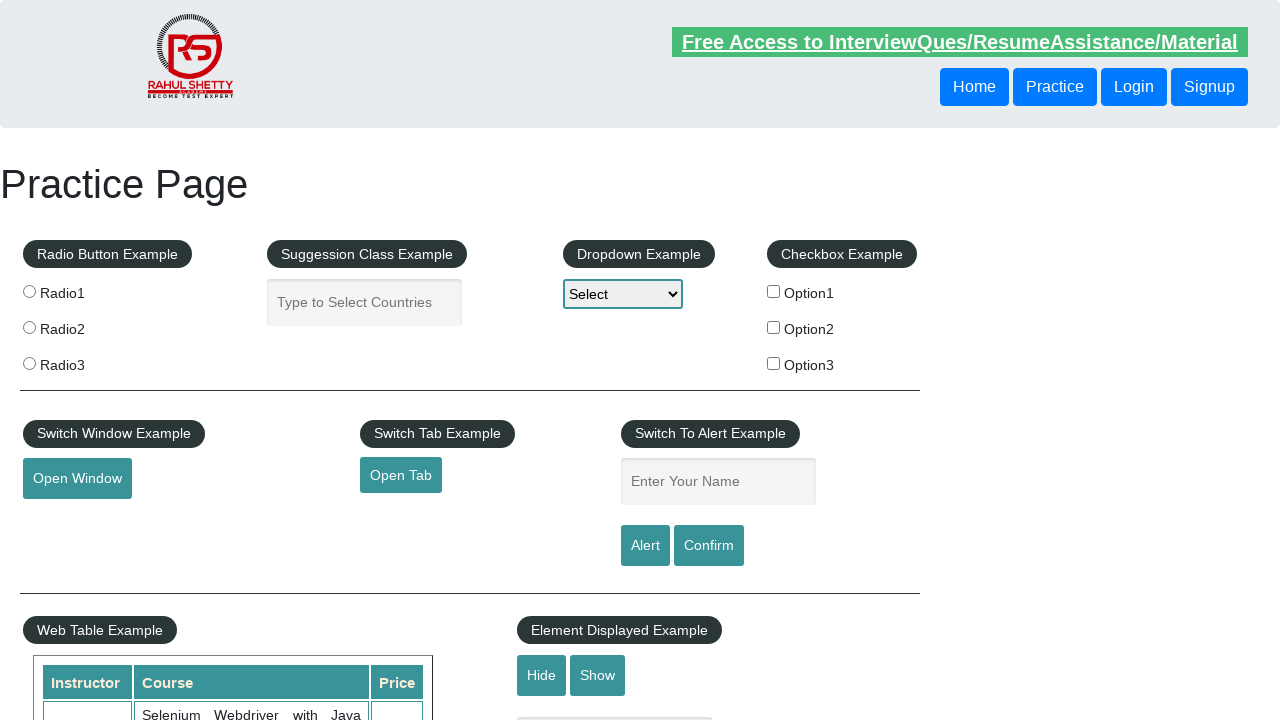

Retrieved text content from footer link: 'Dummy Content for Testing.'
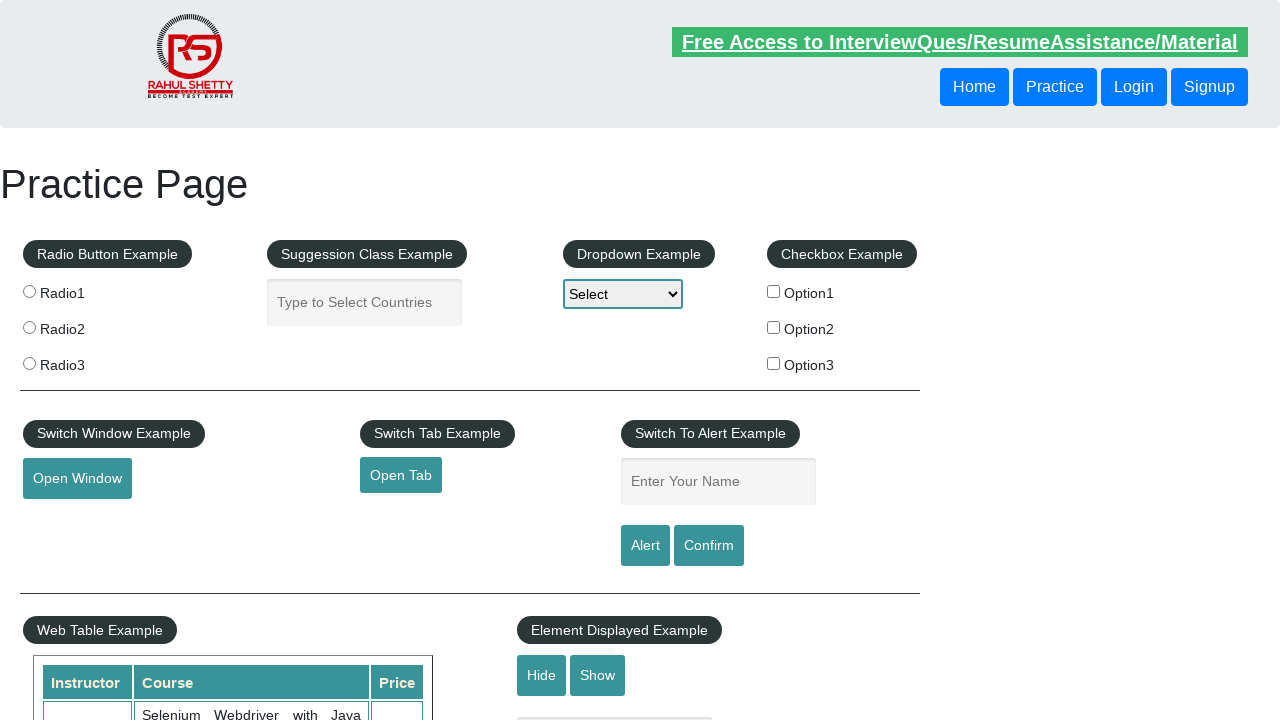

Retrieved text content from footer link: 'Dummy Content for Testing.'
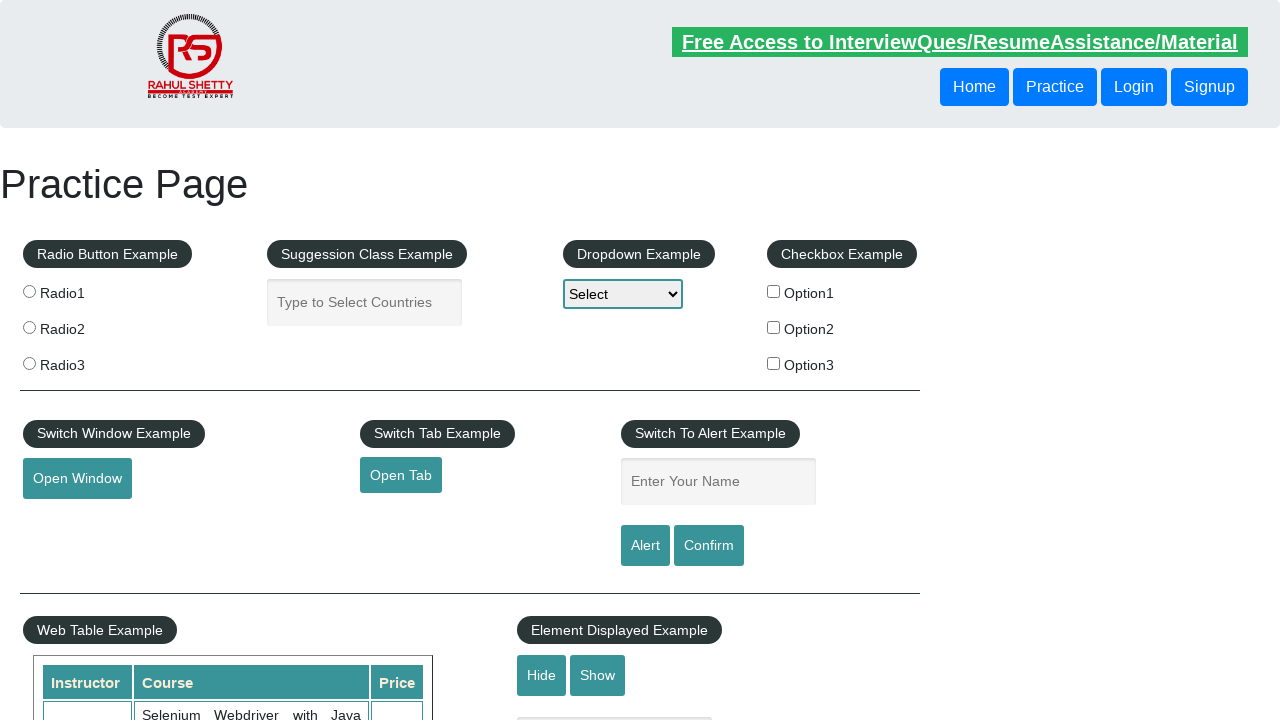

Retrieved text content from footer link: 'Dummy Content for Testing.'
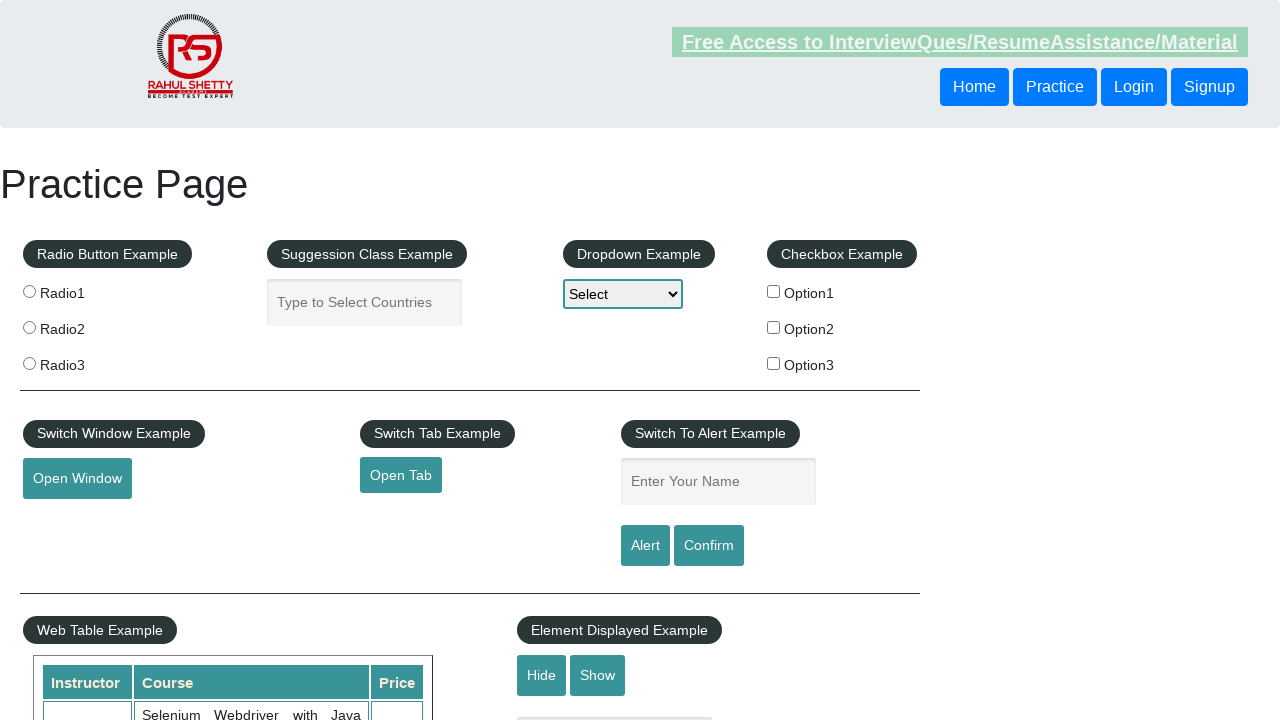

Retrieved text content from footer link: 'Dummy Content for Testing.'
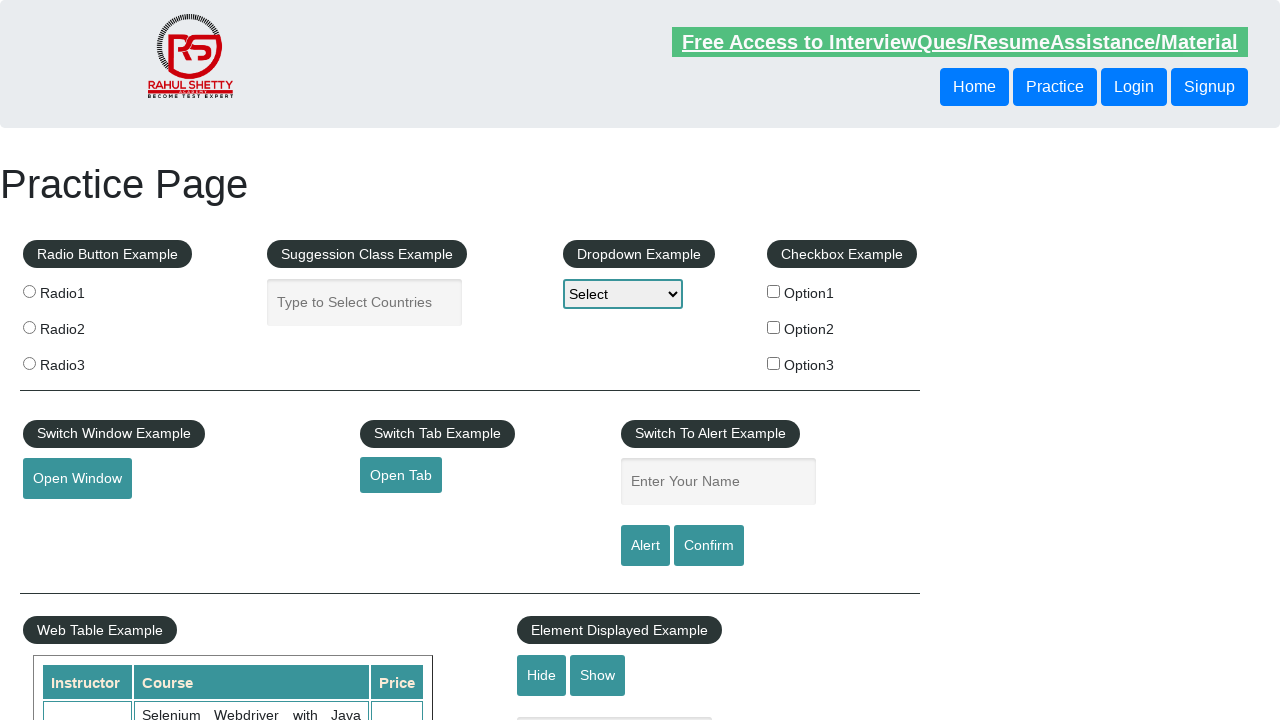

Retrieved text content from footer link: 'Dummy Content for Testing.'
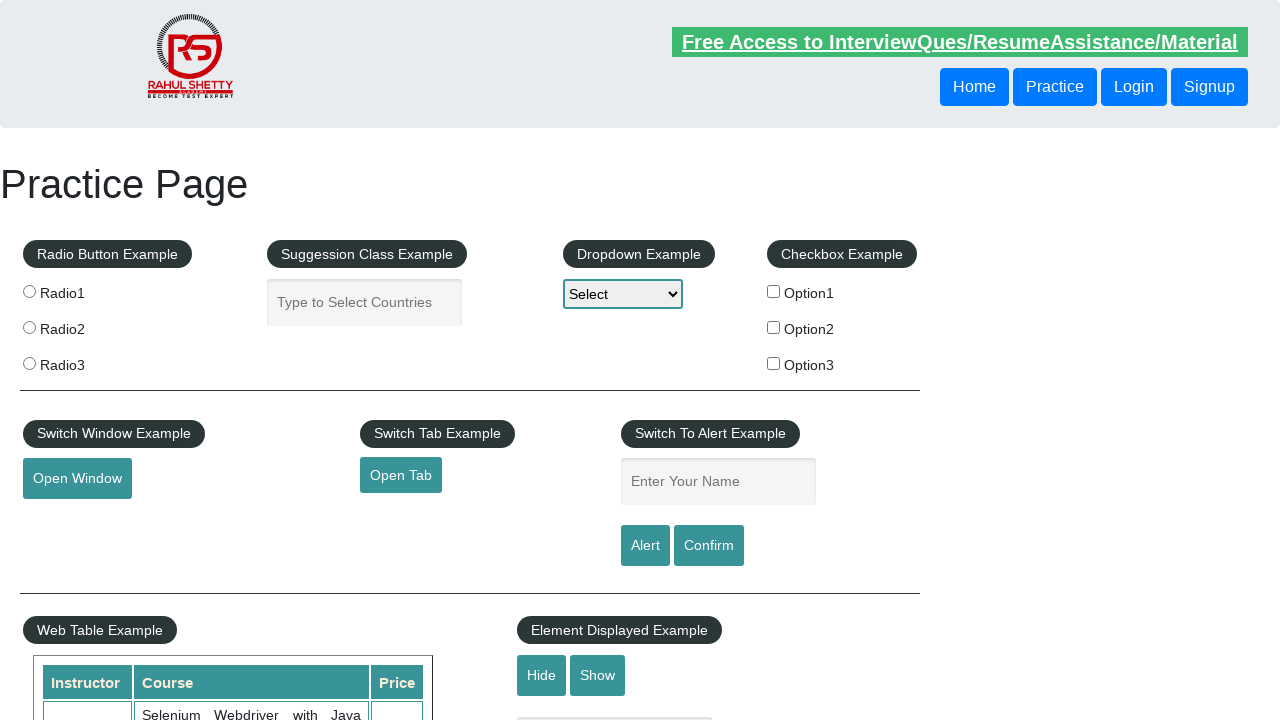

Retrieved text content from footer link: 'Dummy Content for Testing.'
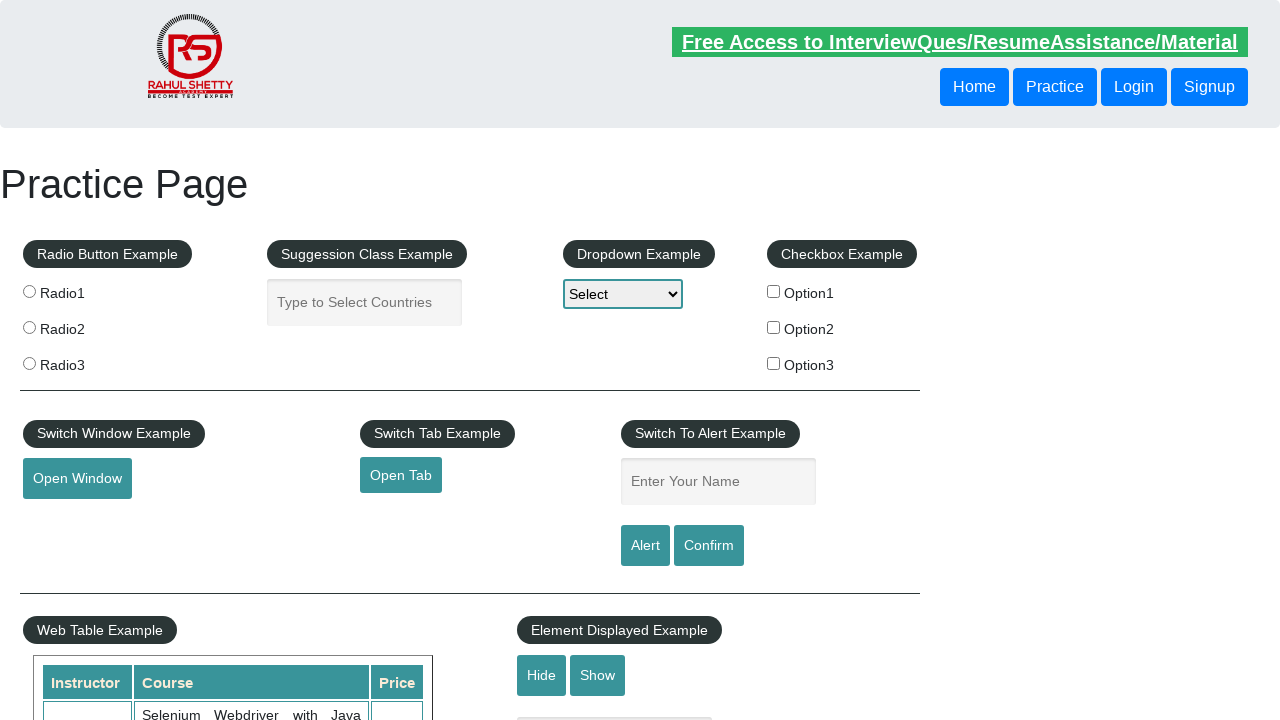

Retrieved text content from footer link: 'Dummy Content for Testing.'
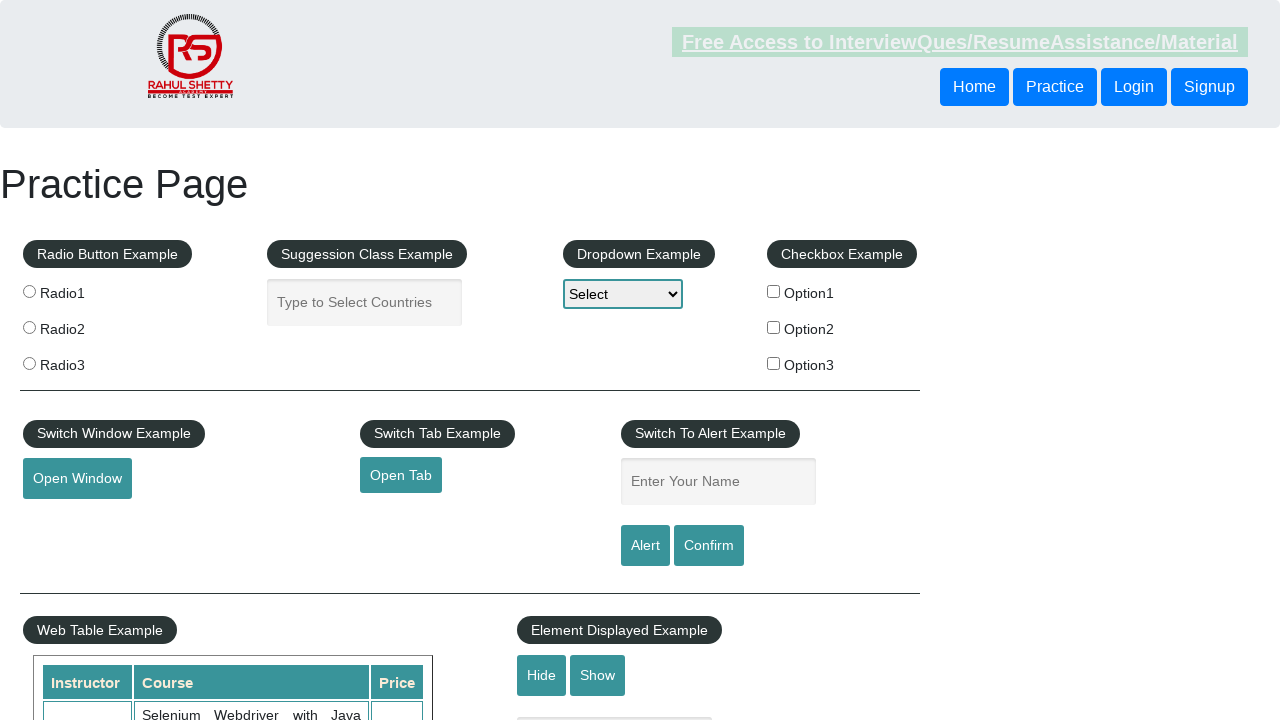

Retrieved text content from footer link: 'Facebook'
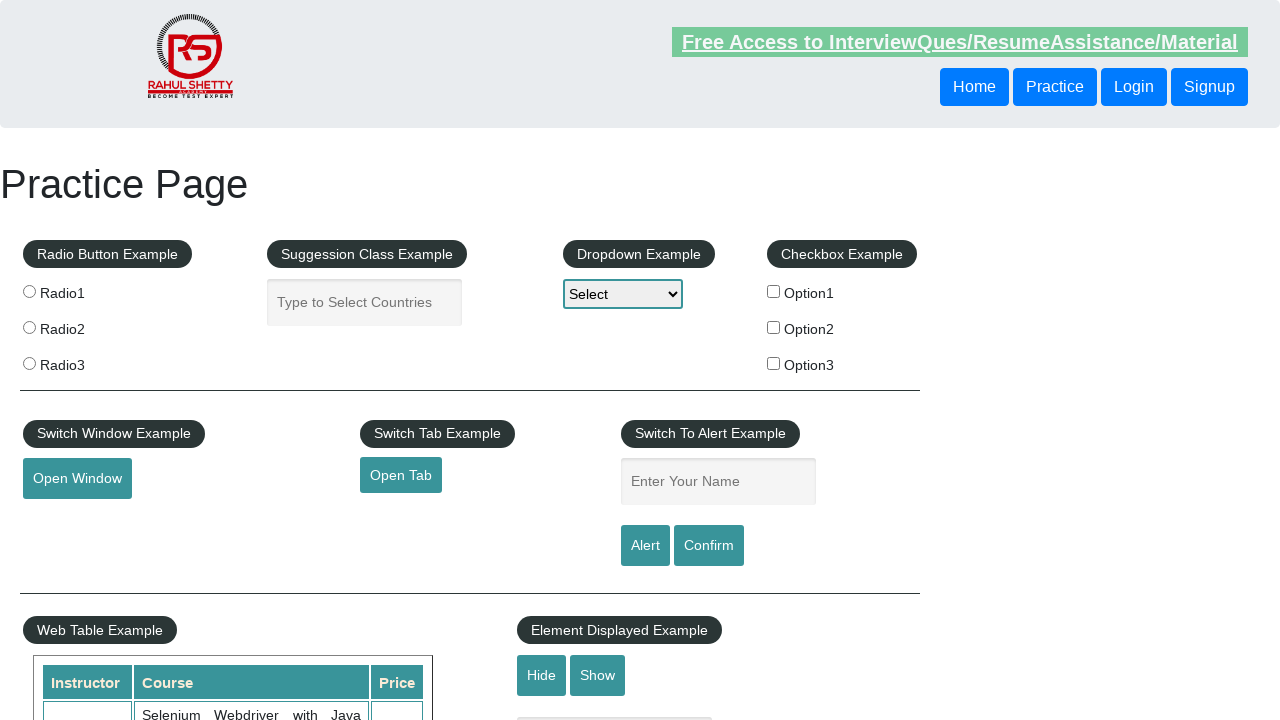

Retrieved text content from footer link: 'Twitter'
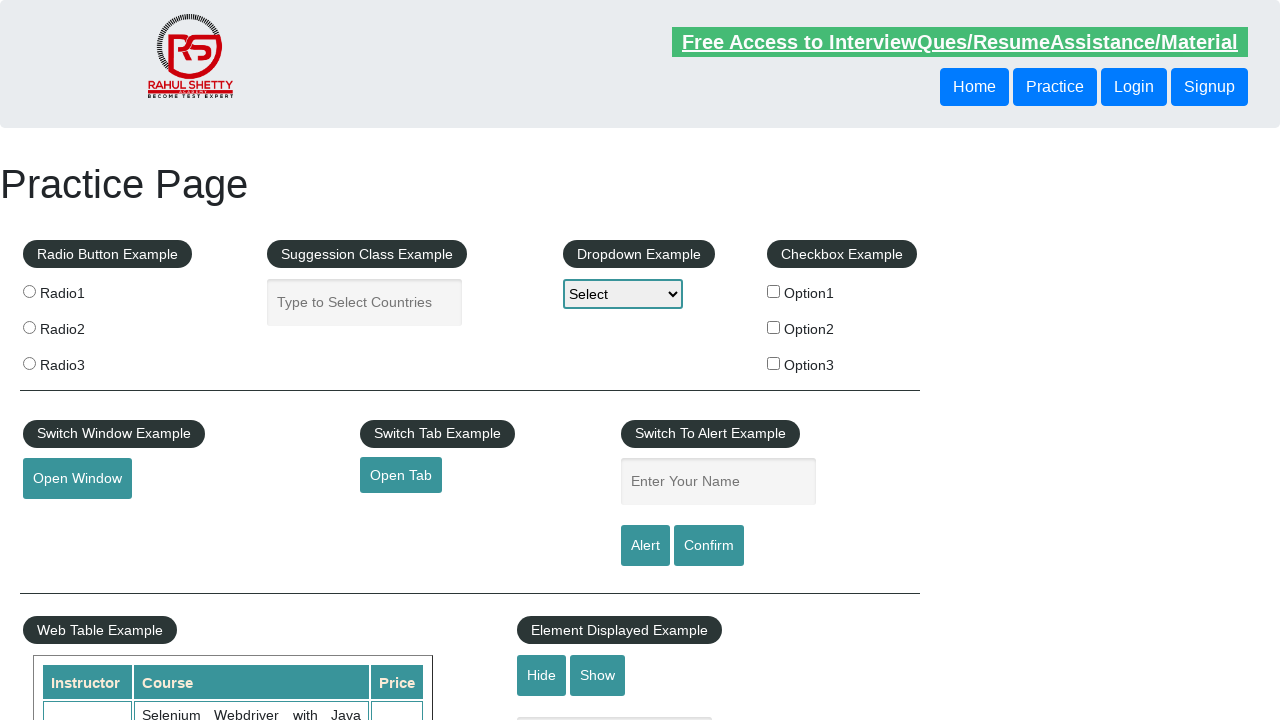

Retrieved text content from footer link: 'Google+'
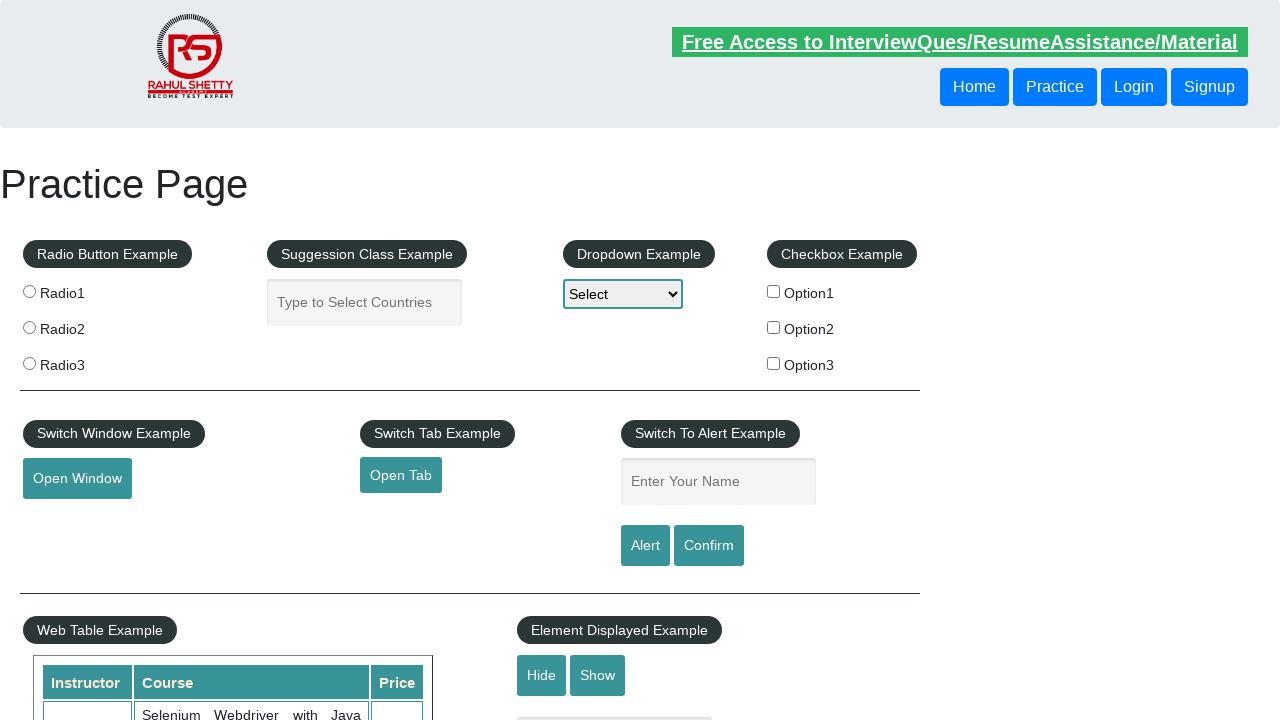

Retrieved text content from footer link: 'Youtube'
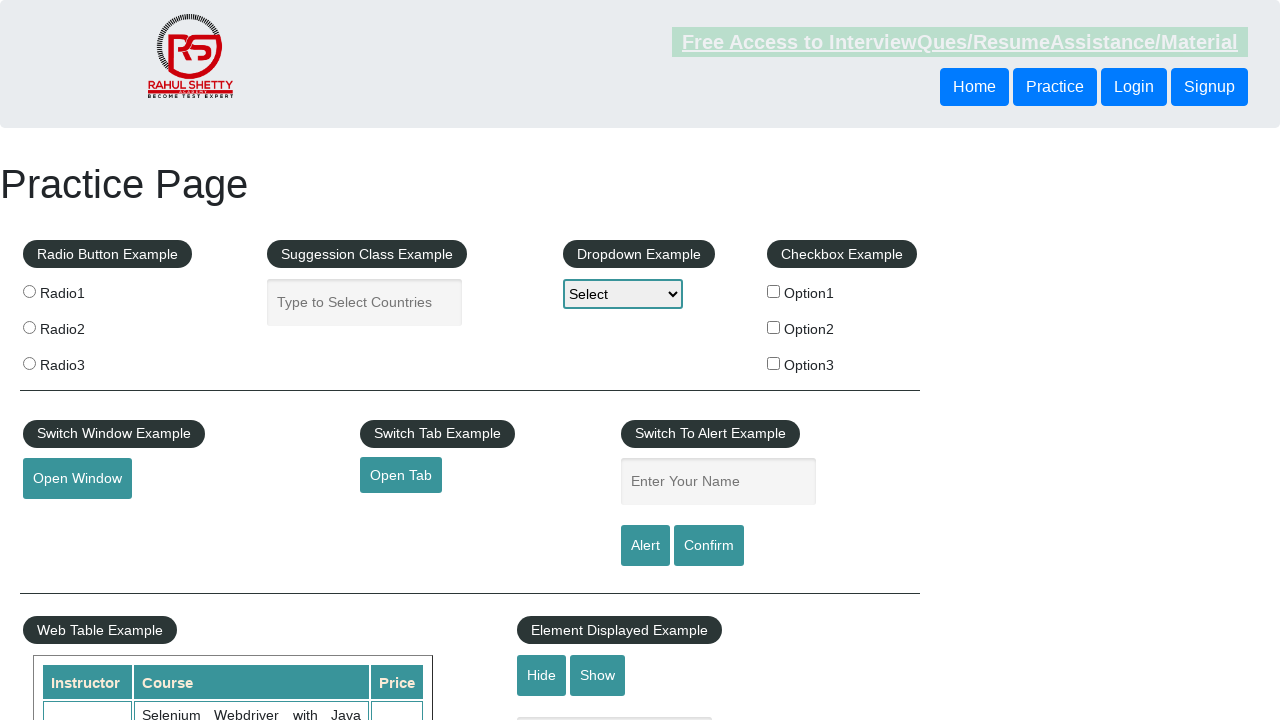

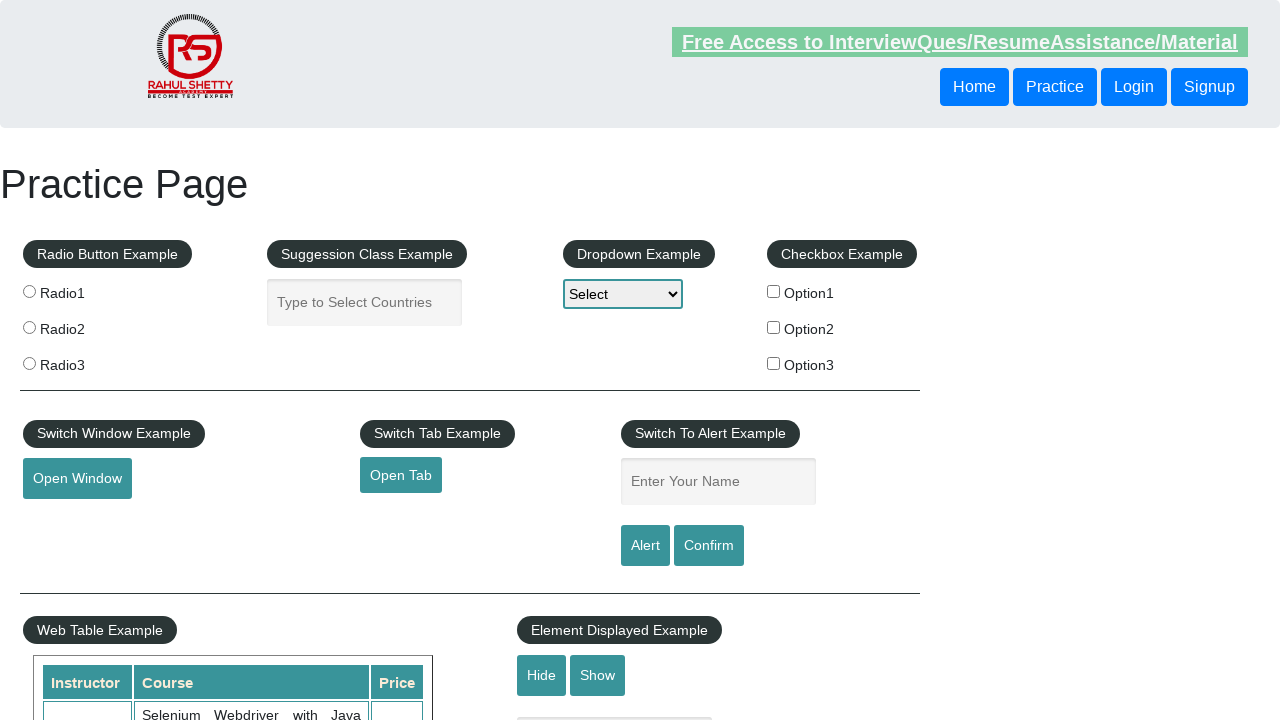